Tests a form that requires calculating a mathematical value from an element attribute and then submitting the form with checkboxes

Starting URL: http://suninjuly.github.io/get_attribute.html

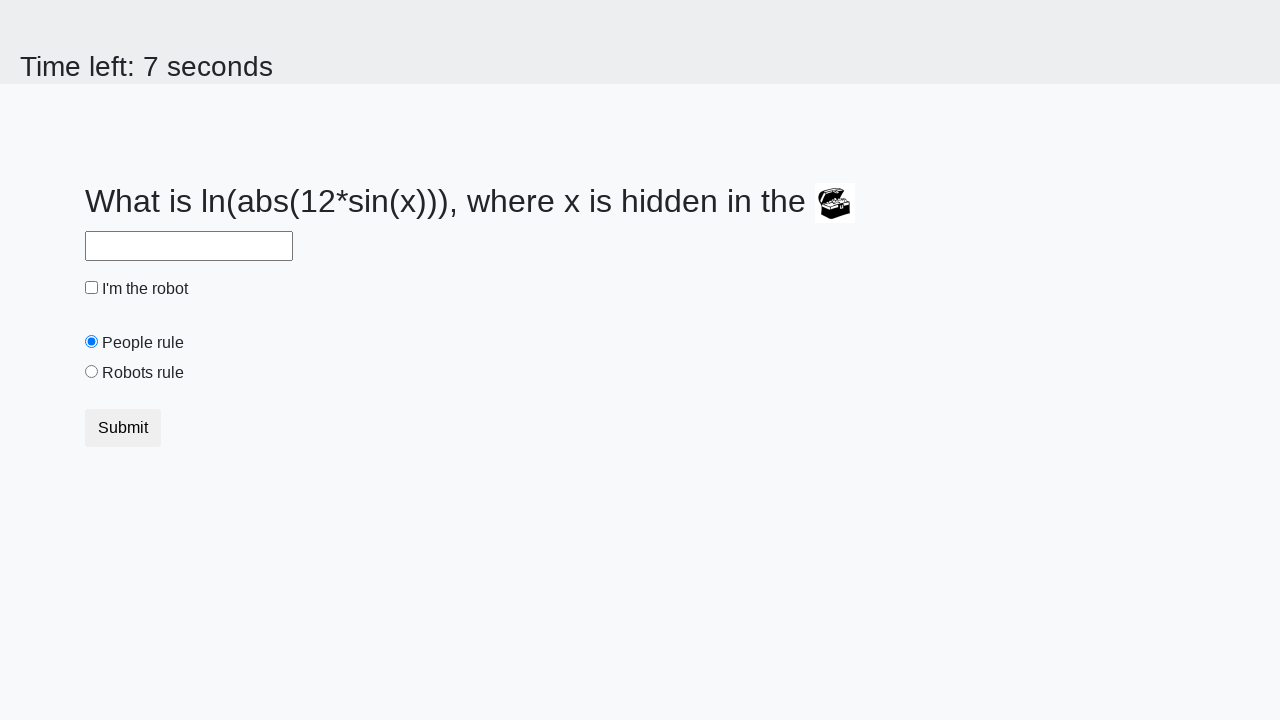

Located treasure element
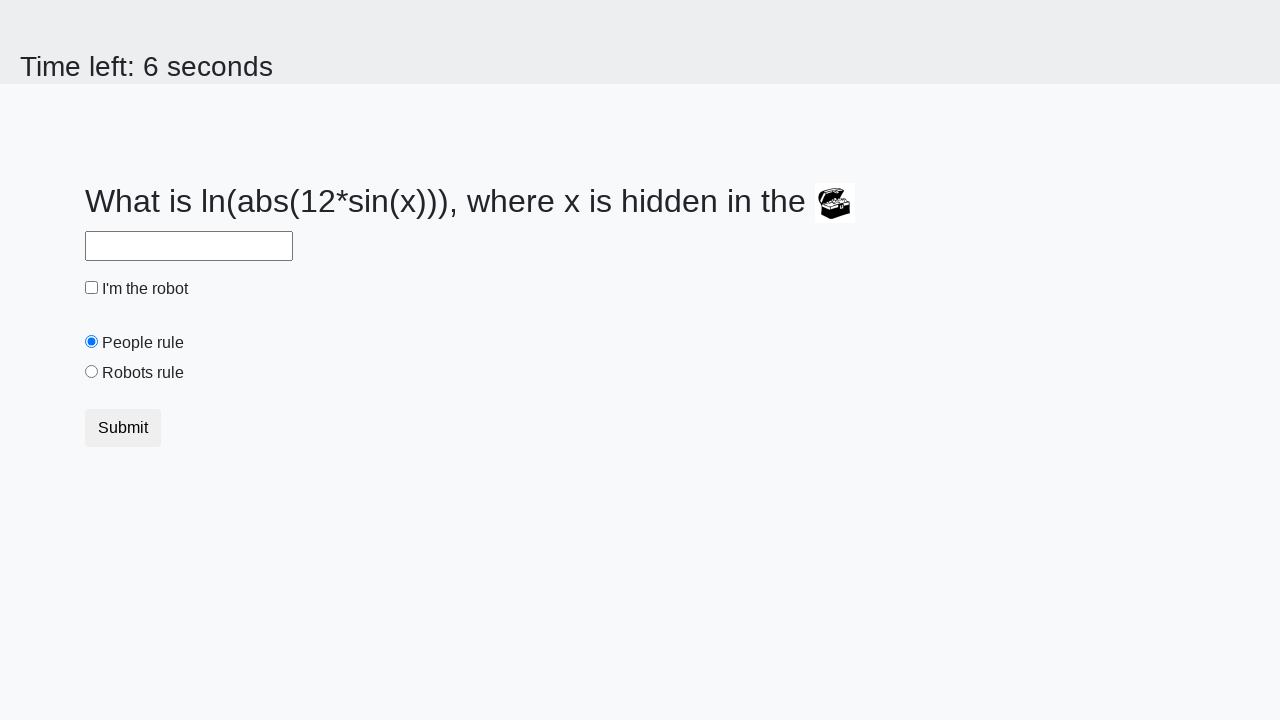

Retrieved valuex attribute from treasure element: 515
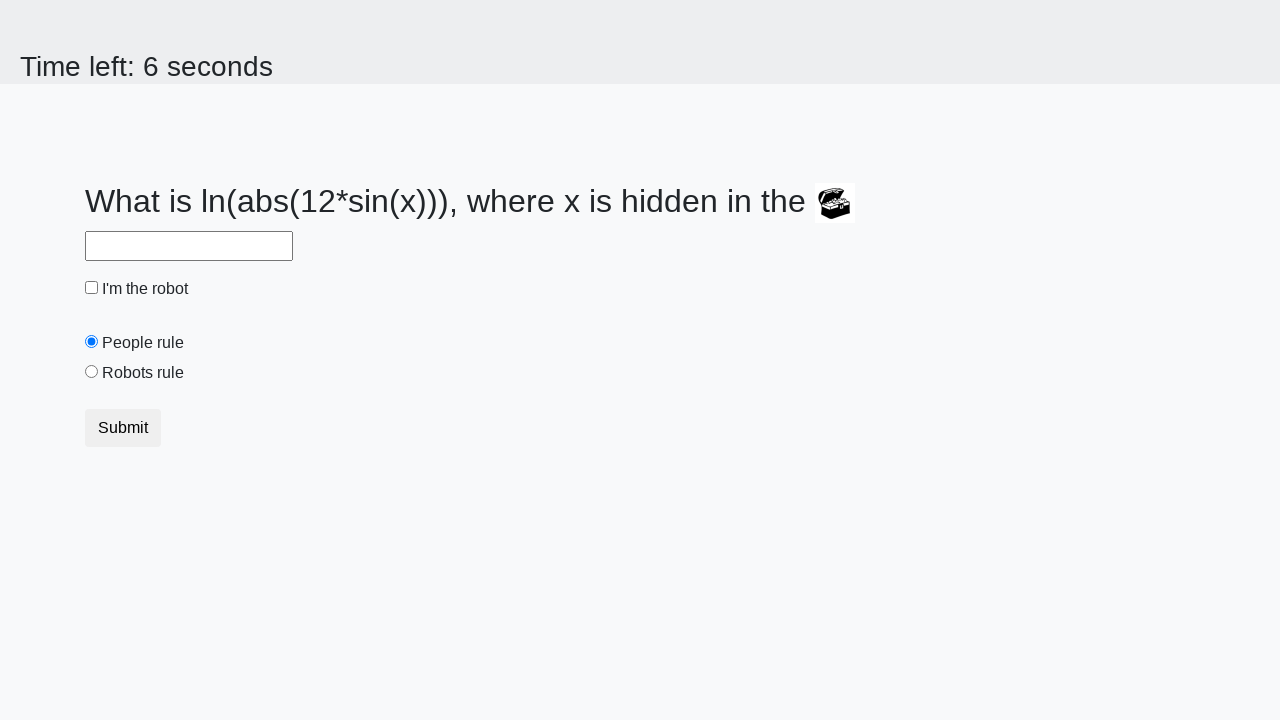

Calculated mathematical result: 0.9680289967020584
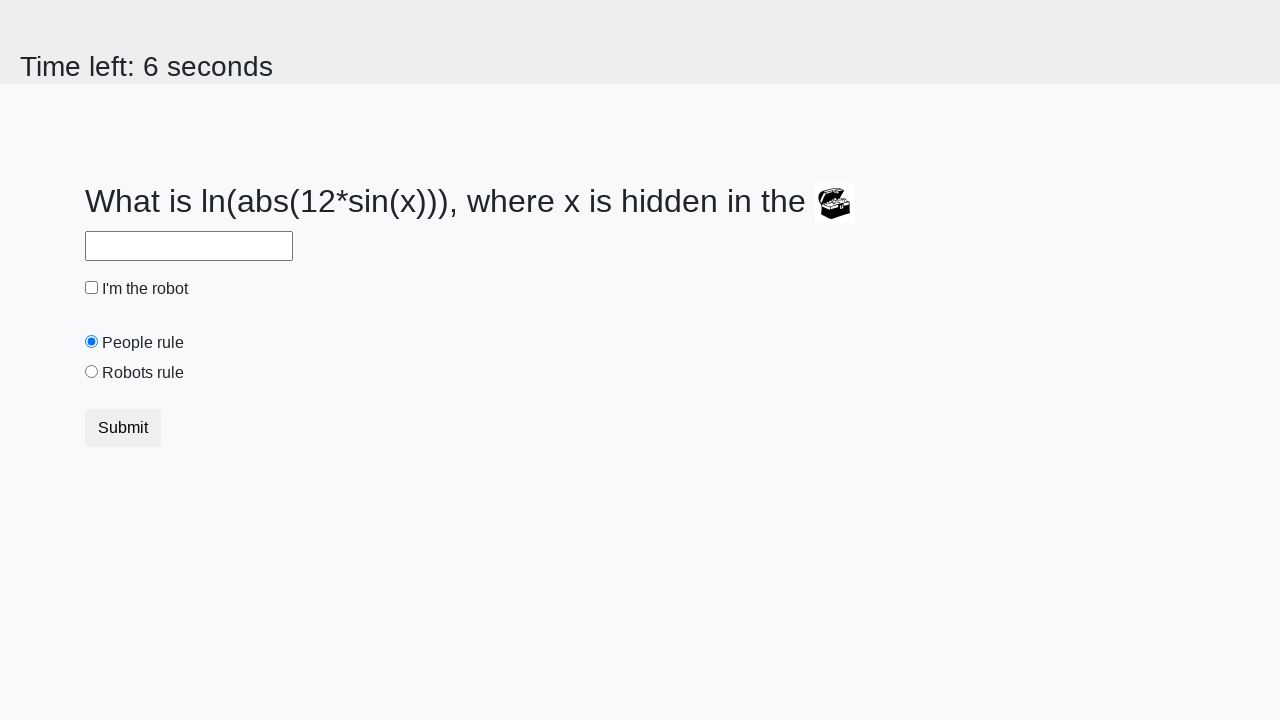

Filled answer field with calculated value on #answer
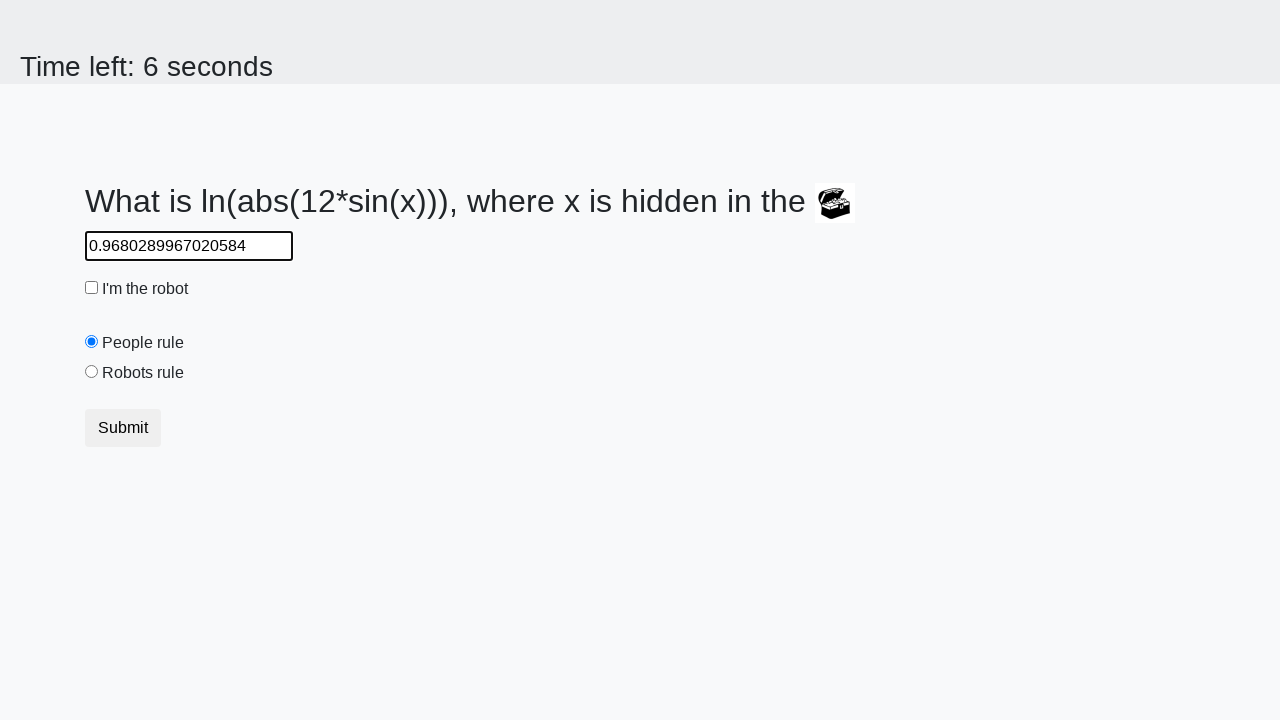

Clicked robot checkbox at (92, 288) on #robotCheckbox
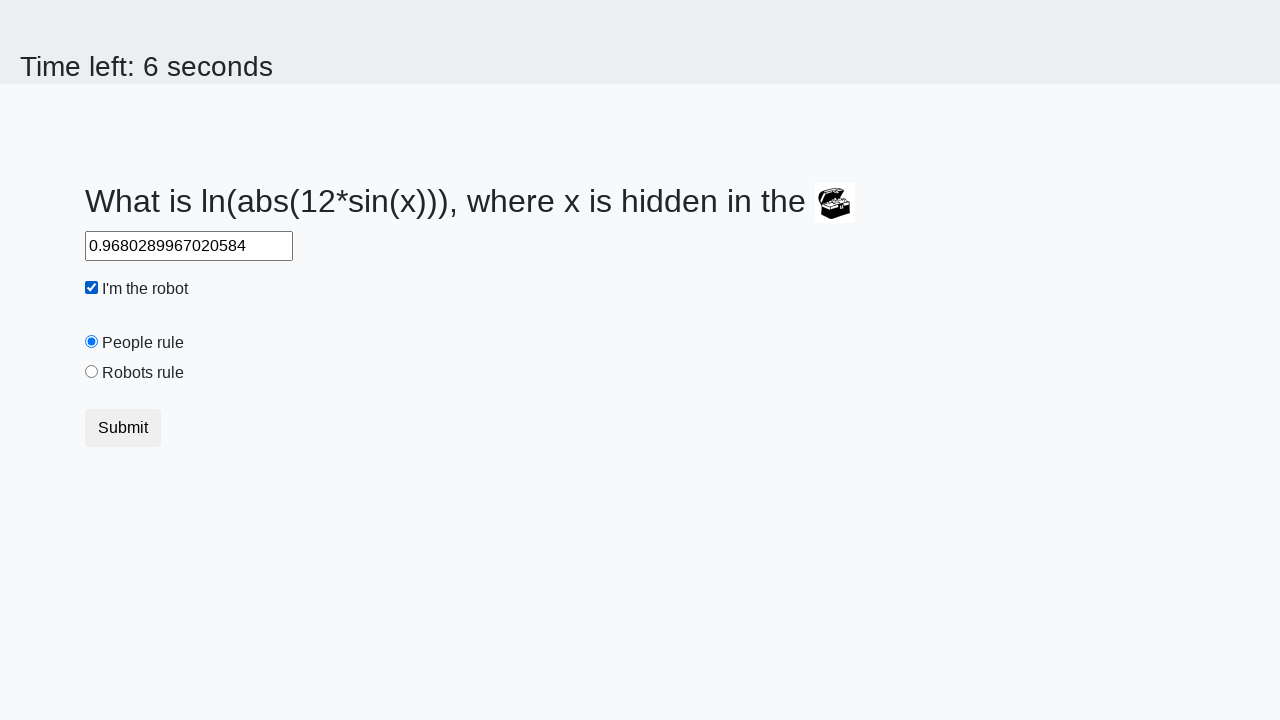

Clicked robots rule radio button at (92, 372) on #robotsRule
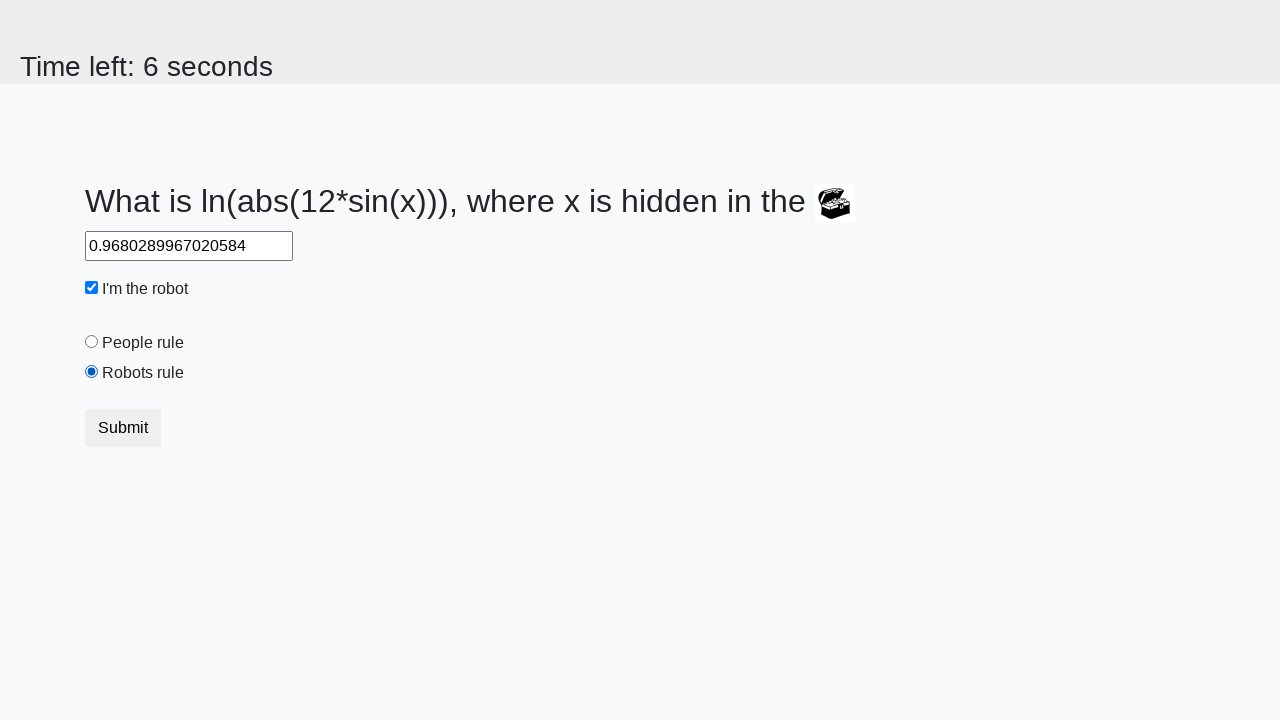

Clicked submit button to complete form at (123, 428) on .btn-default
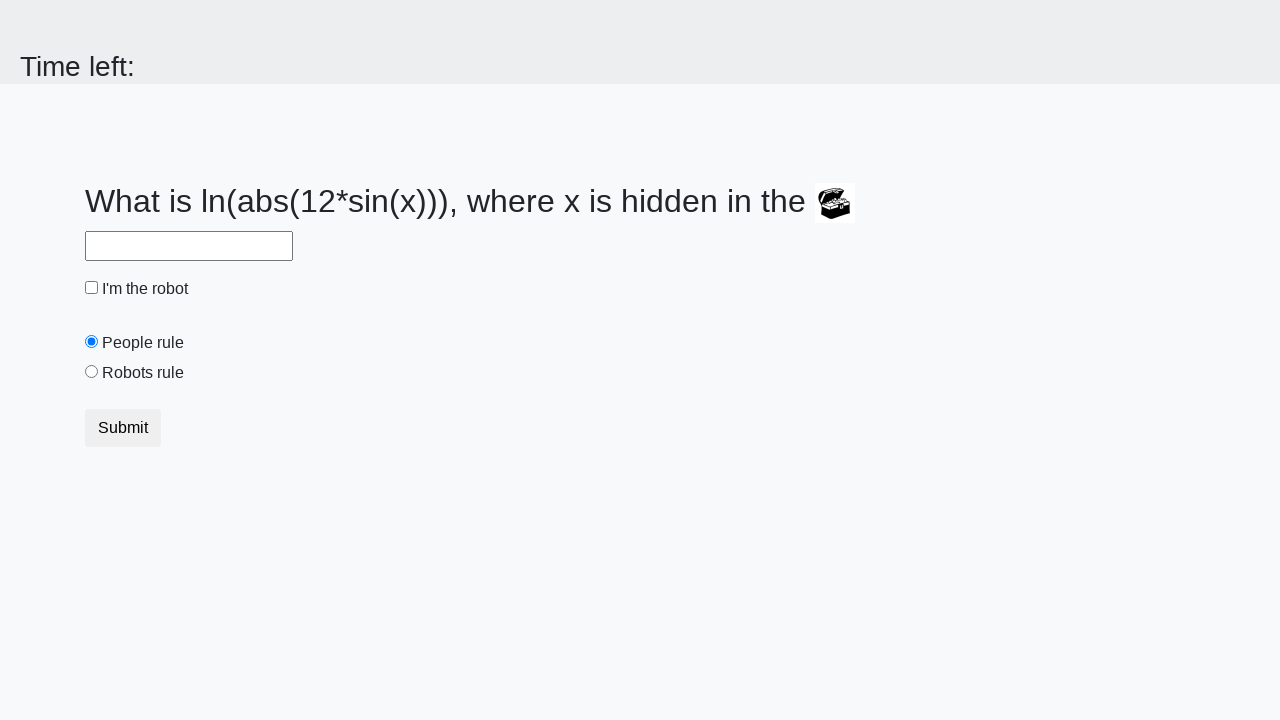

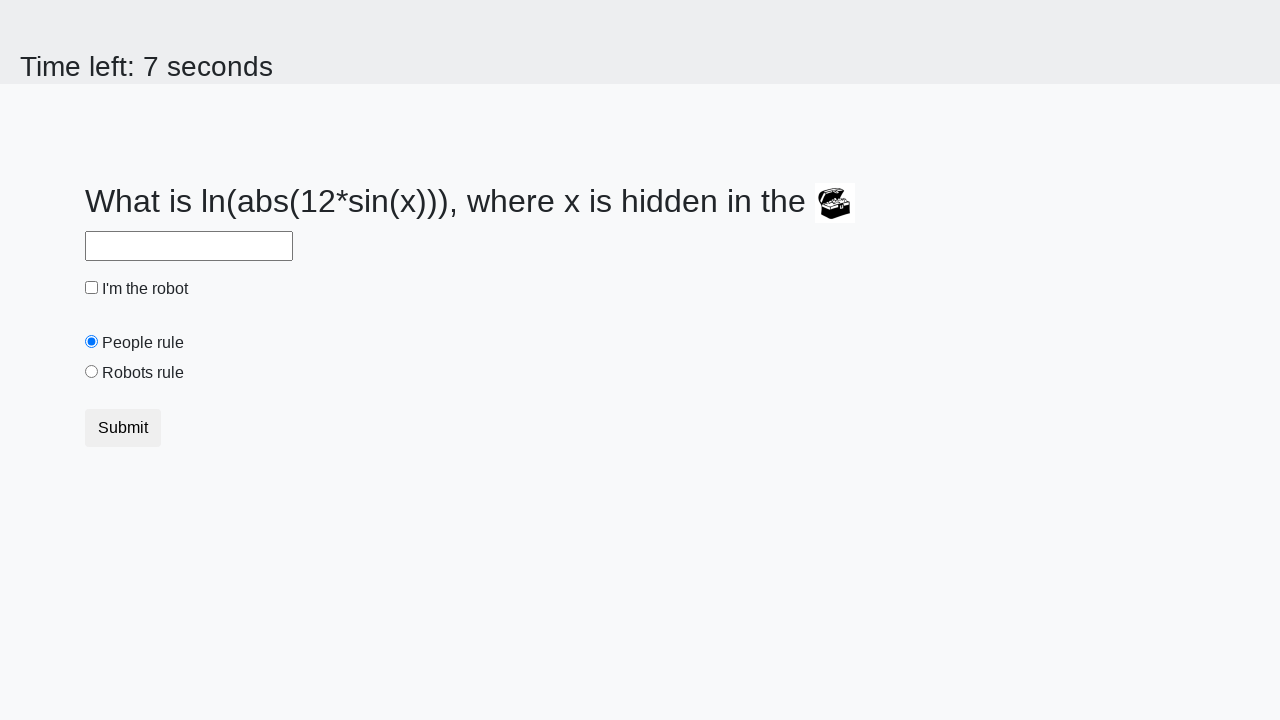